Tests web table sorting by clicking the "Last Name" column header on table2 to sort the data

Starting URL: https://the-internet.herokuapp.com/tables

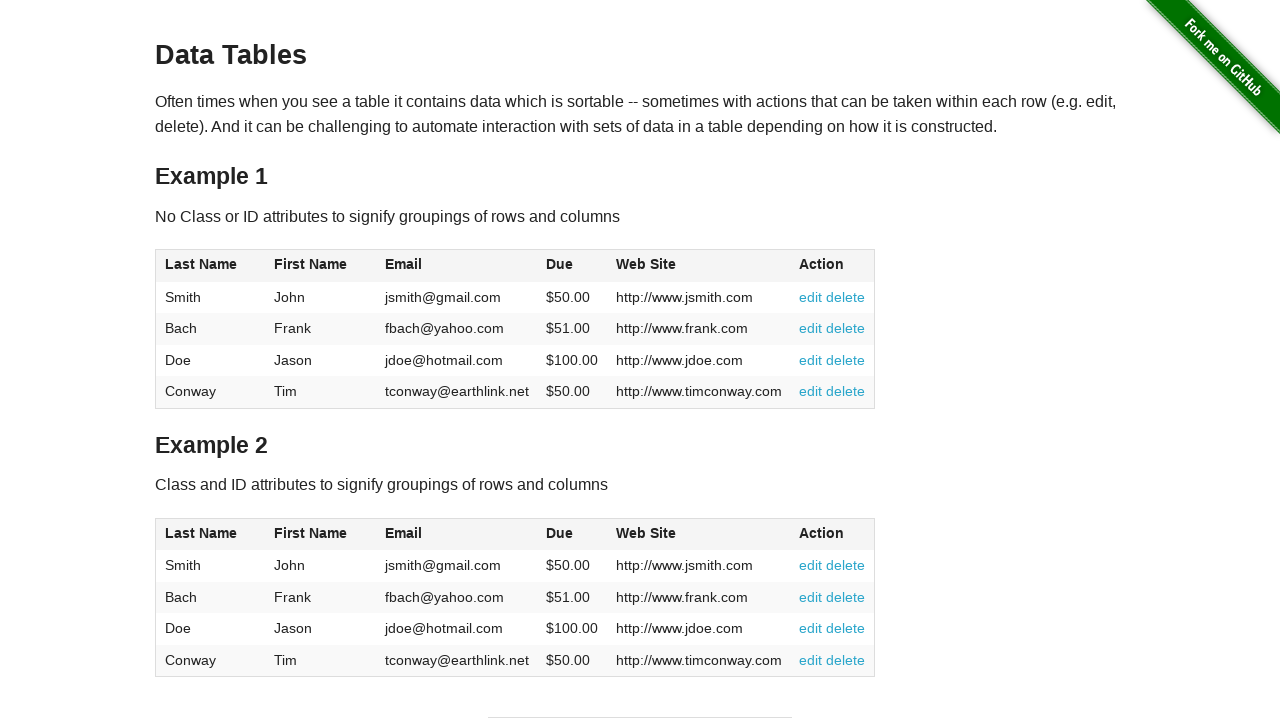

Waited for table2 to be visible
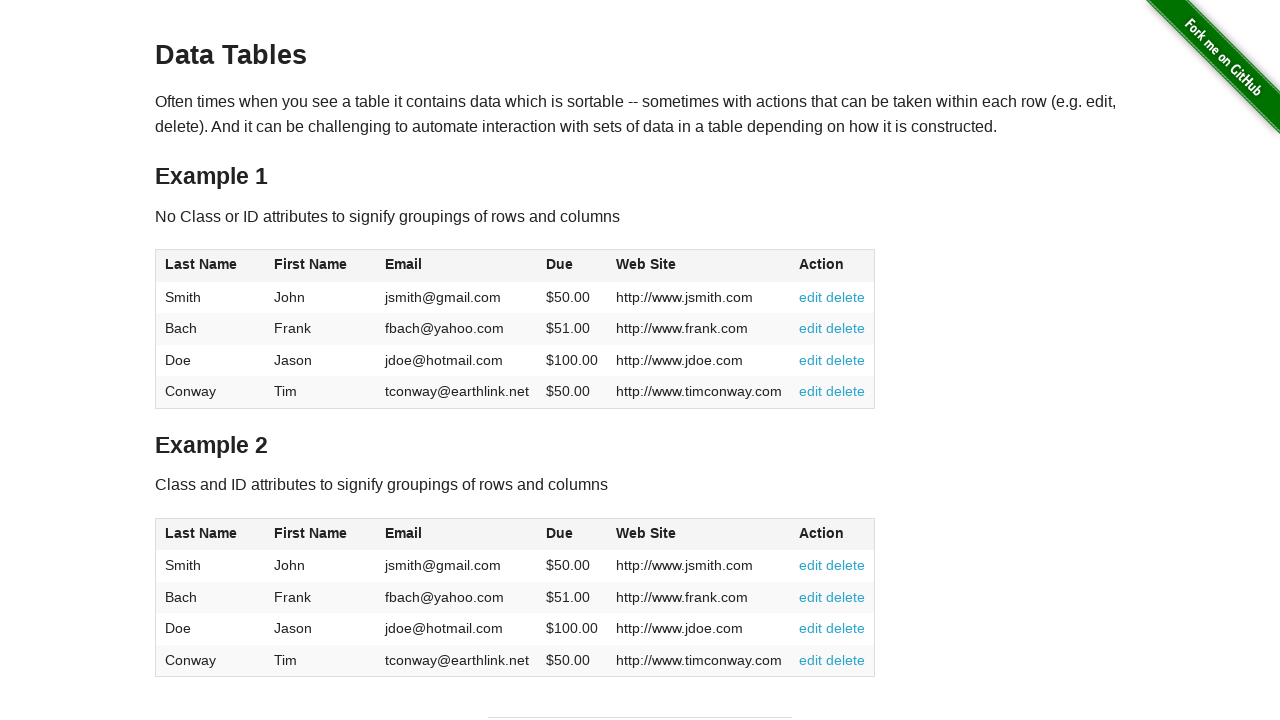

Clicked 'Last Name' column header to sort table2 at (210, 534) on #table2 thead th:has-text('Last Name')
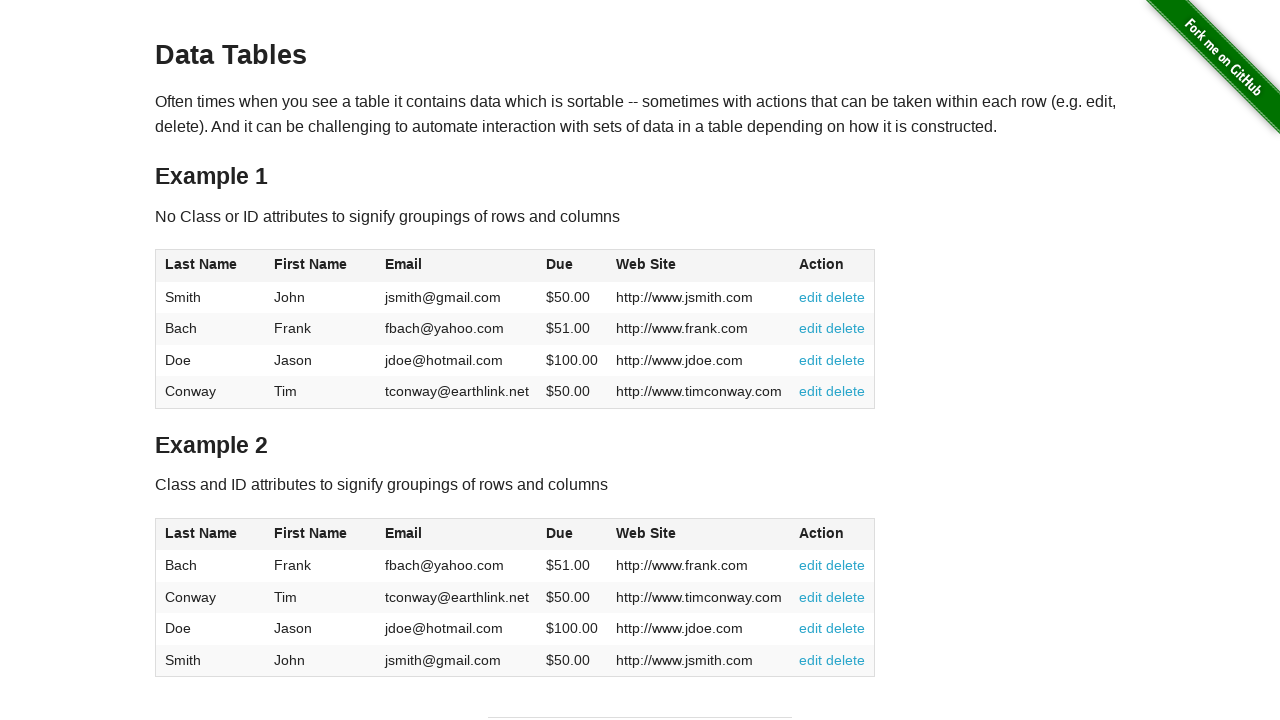

Confirmed table2 rows loaded after sorting
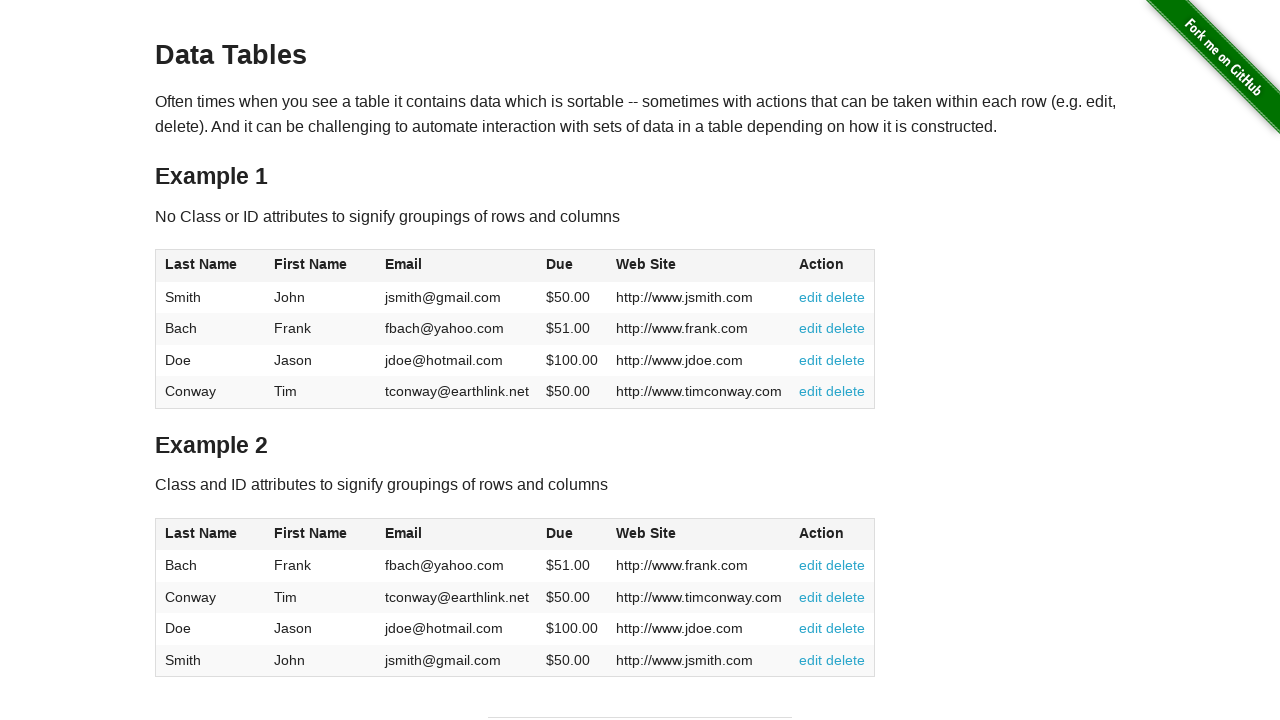

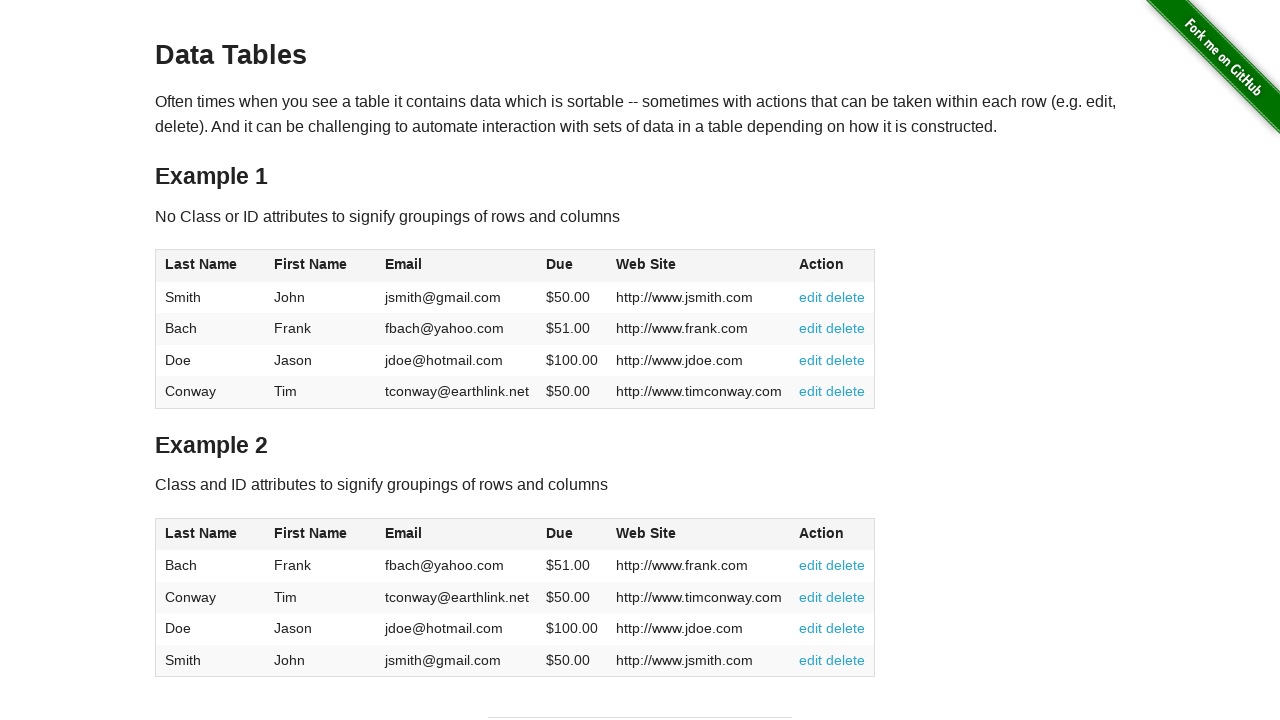